Tests editing a todo item by double-clicking, filling new text, and pressing Enter.

Starting URL: https://demo.playwright.dev/todomvc

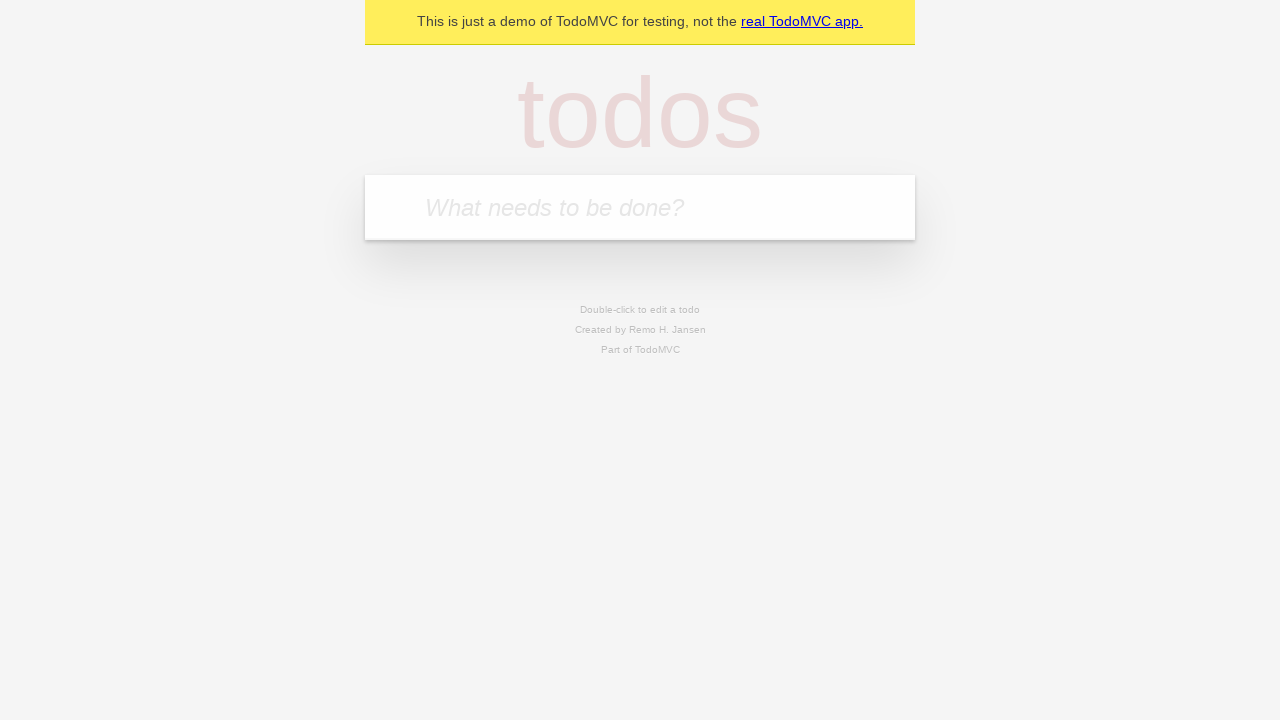

Filled new todo input with 'buy some cheese' on internal:attr=[placeholder="What needs to be done?"i]
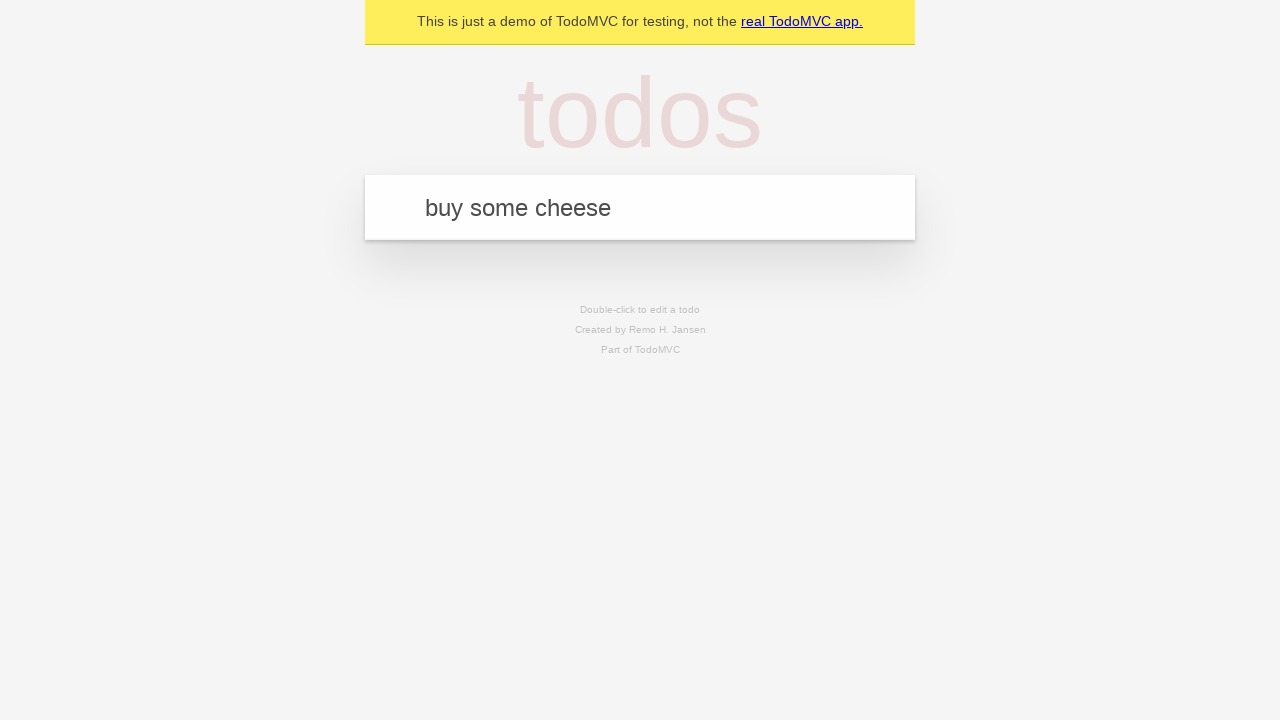

Pressed Enter to add first todo on internal:attr=[placeholder="What needs to be done?"i]
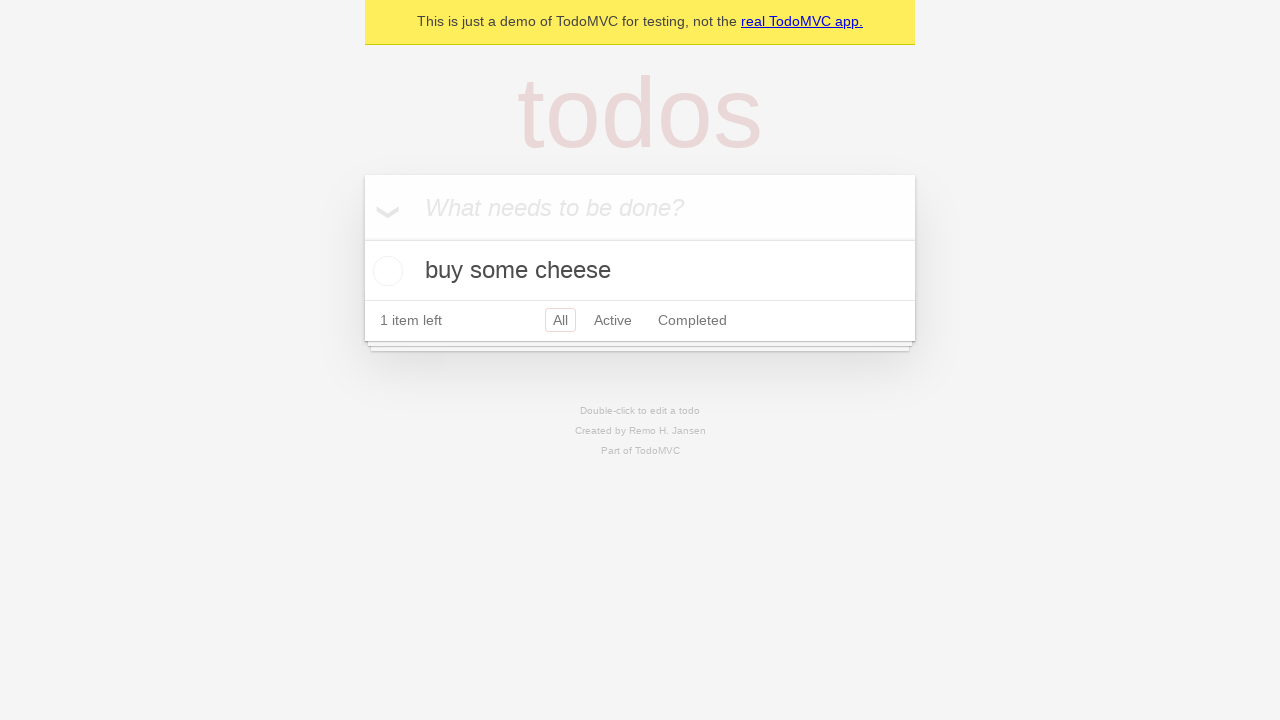

Filled new todo input with 'feed the cat' on internal:attr=[placeholder="What needs to be done?"i]
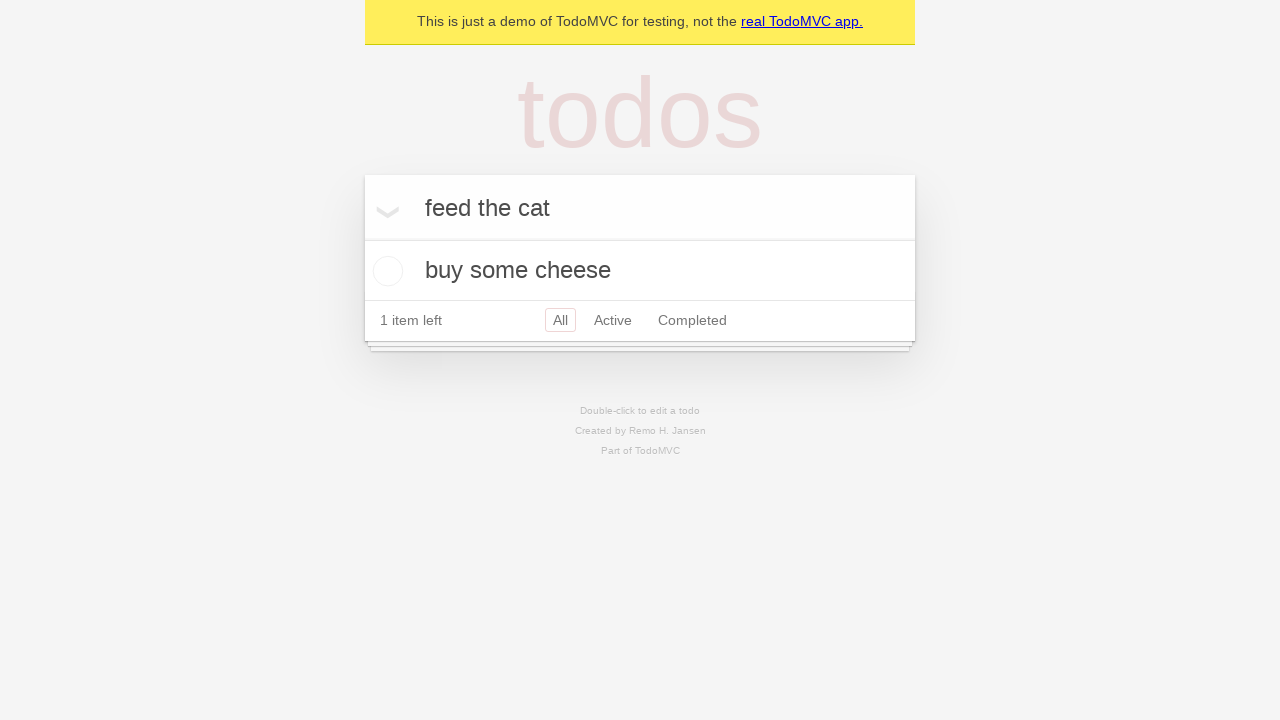

Pressed Enter to add second todo on internal:attr=[placeholder="What needs to be done?"i]
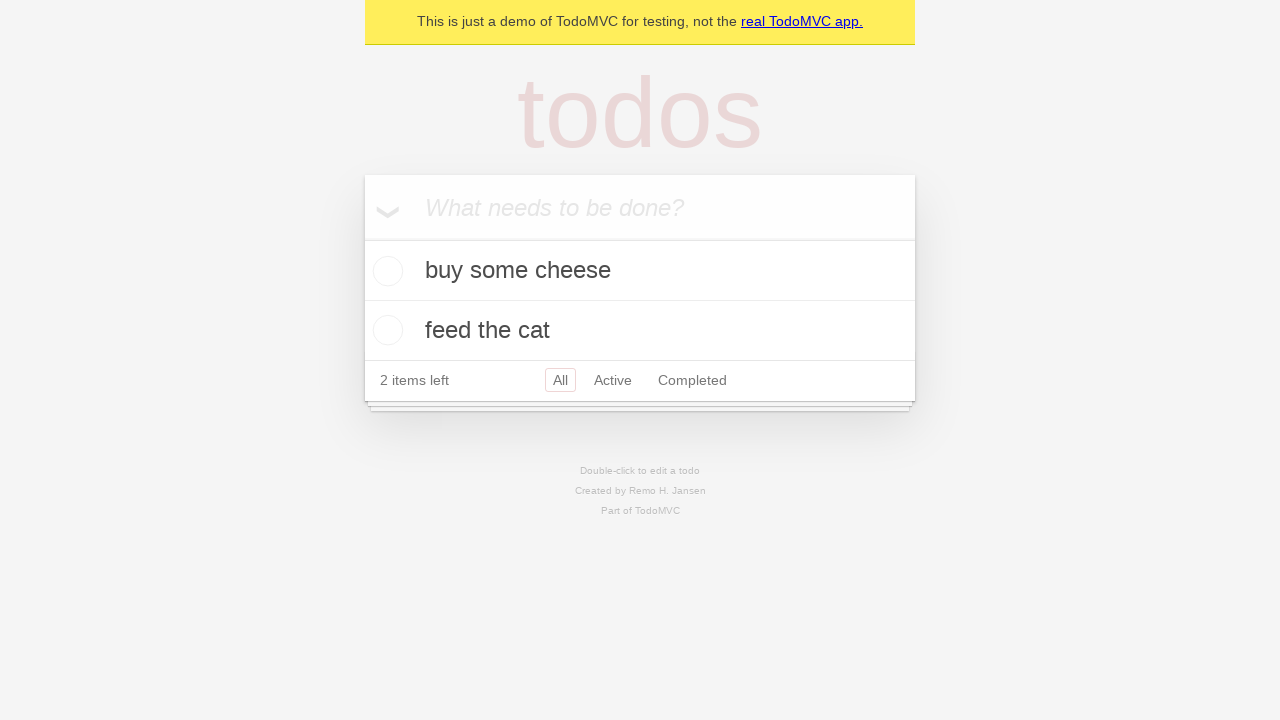

Filled new todo input with 'book a doctors appointment' on internal:attr=[placeholder="What needs to be done?"i]
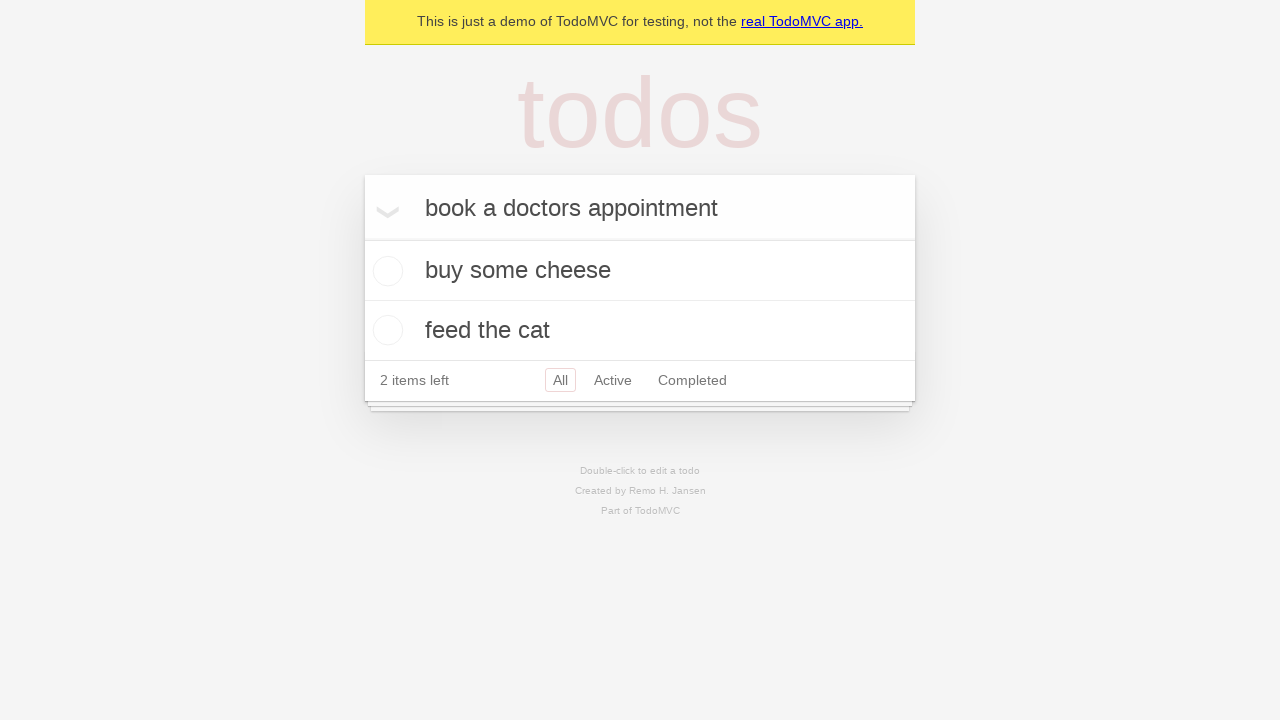

Pressed Enter to add third todo on internal:attr=[placeholder="What needs to be done?"i]
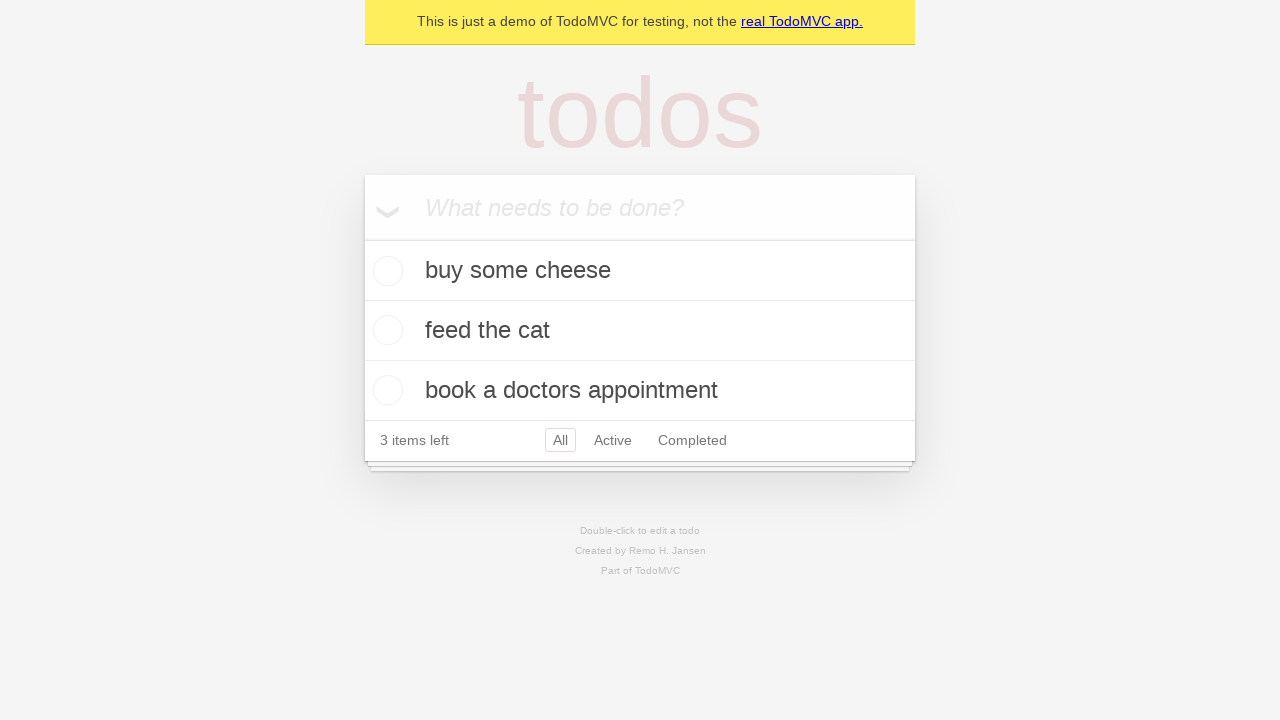

Double-clicked on second todo to enter edit mode at (640, 331) on internal:testid=[data-testid="todo-item"s] >> nth=1
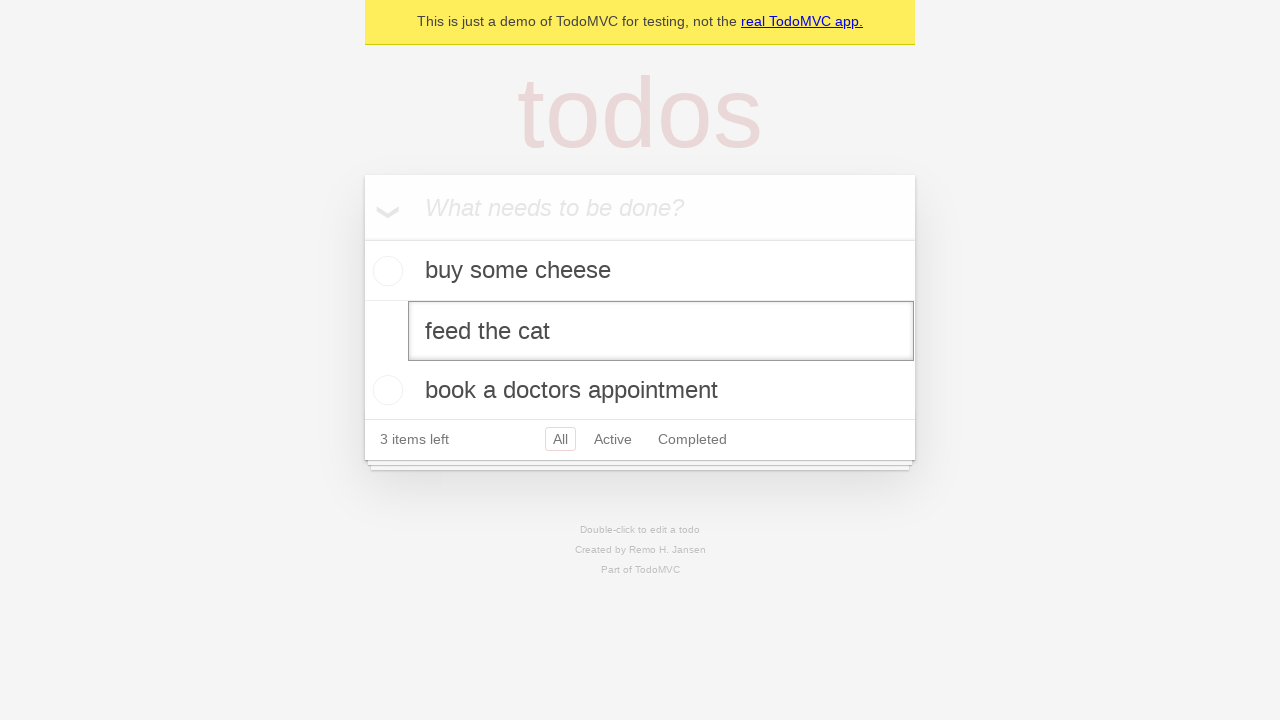

Filled edit field with 'buy some sausages' on internal:testid=[data-testid="todo-item"s] >> nth=1 >> internal:role=textbox[nam
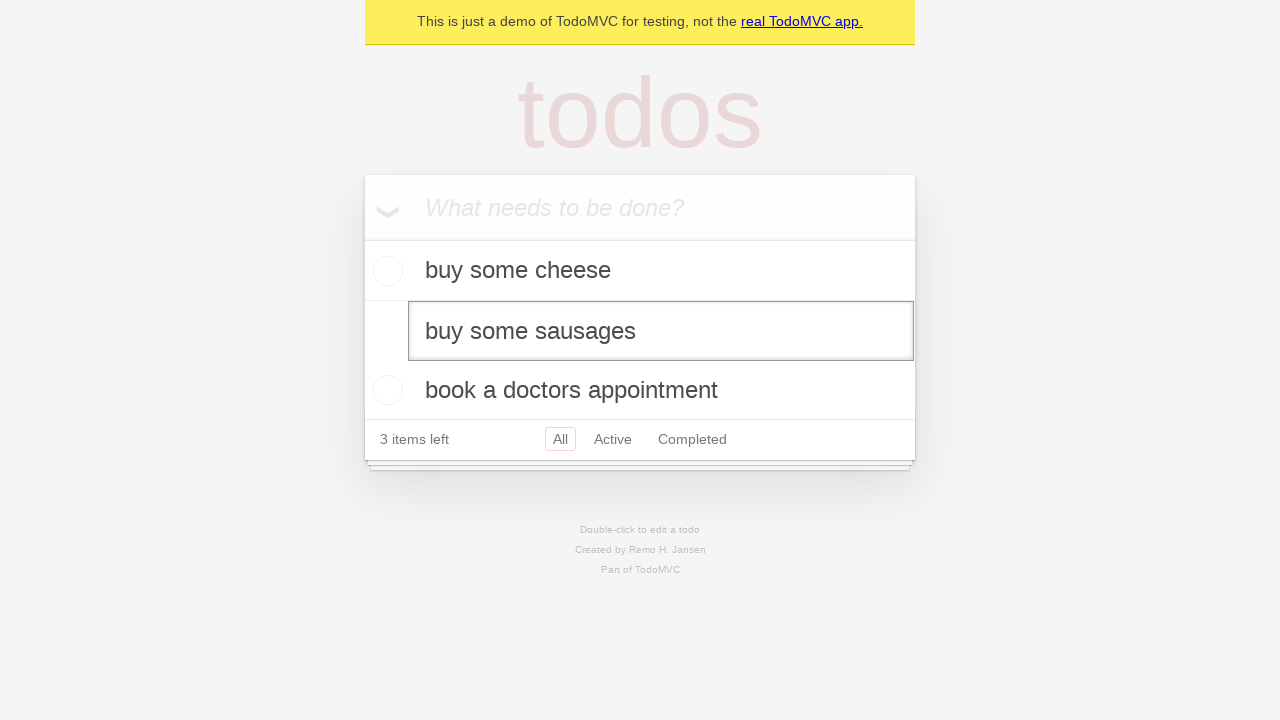

Pressed Enter to save edited todo item on internal:testid=[data-testid="todo-item"s] >> nth=1 >> internal:role=textbox[nam
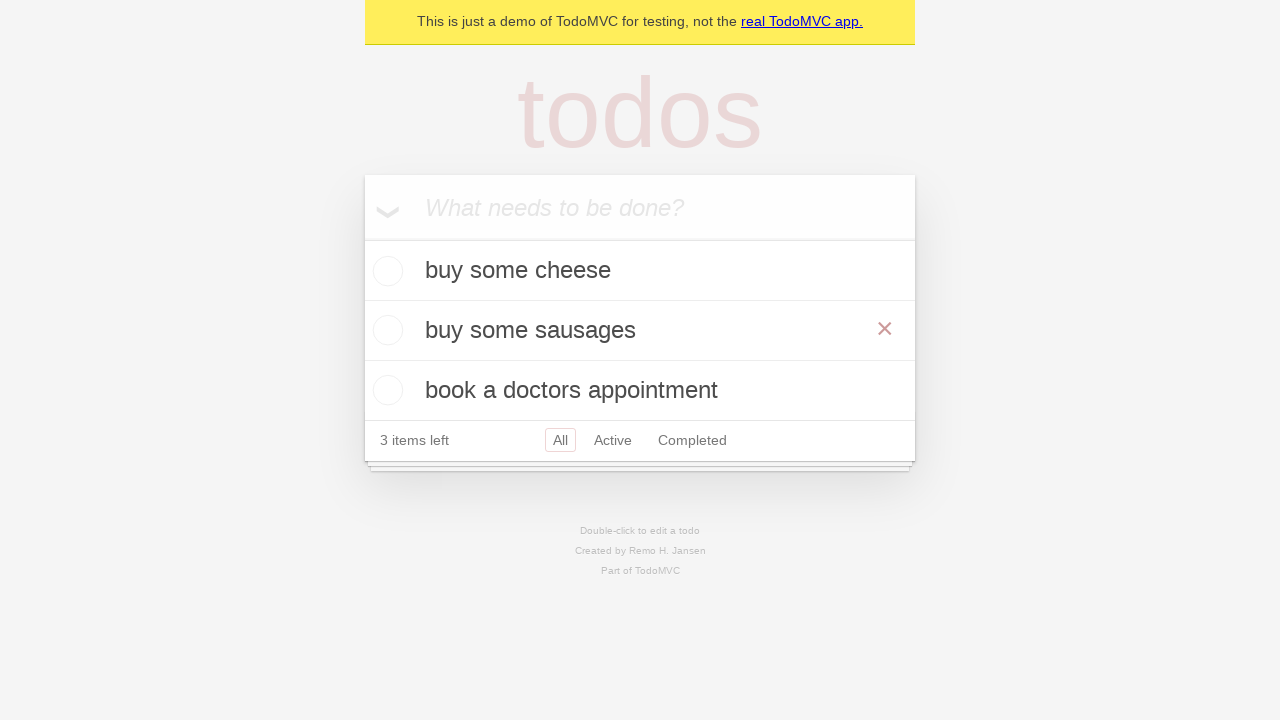

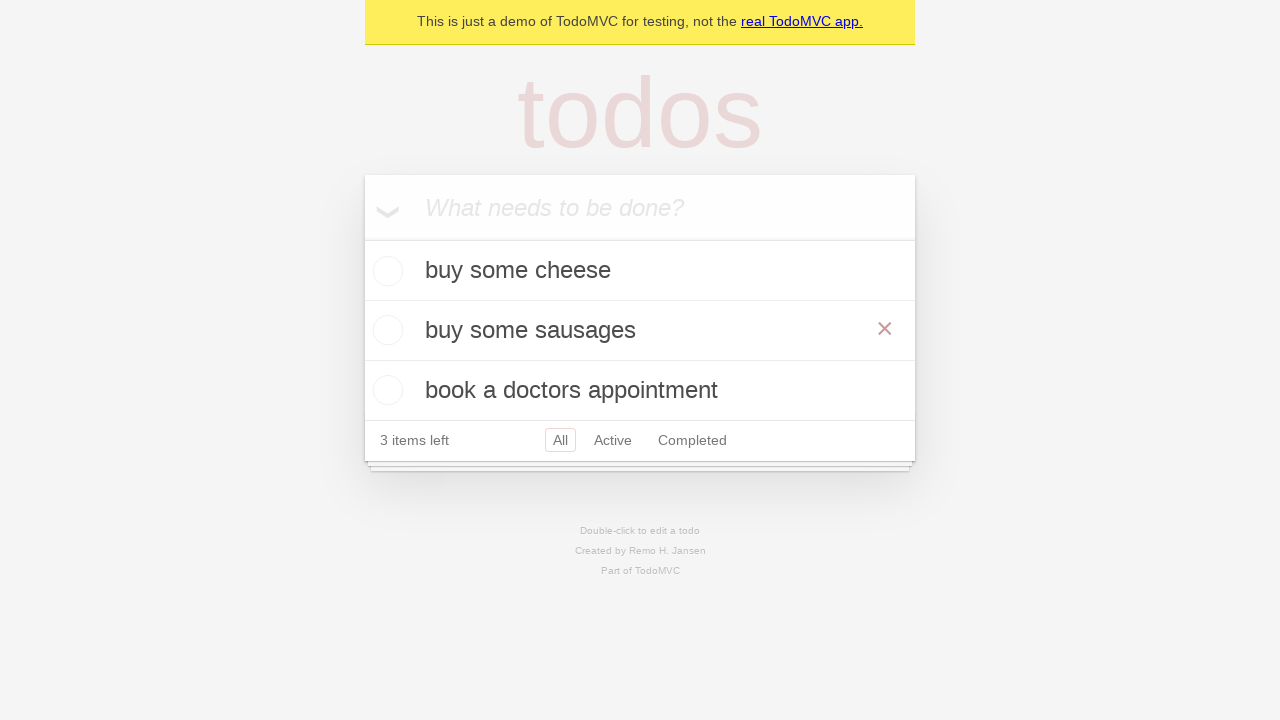